Tests horizontal slider functionality by moving the slider to a specific target value using drag and drop actions

Starting URL: https://the-internet.herokuapp.com/horizontal_slider

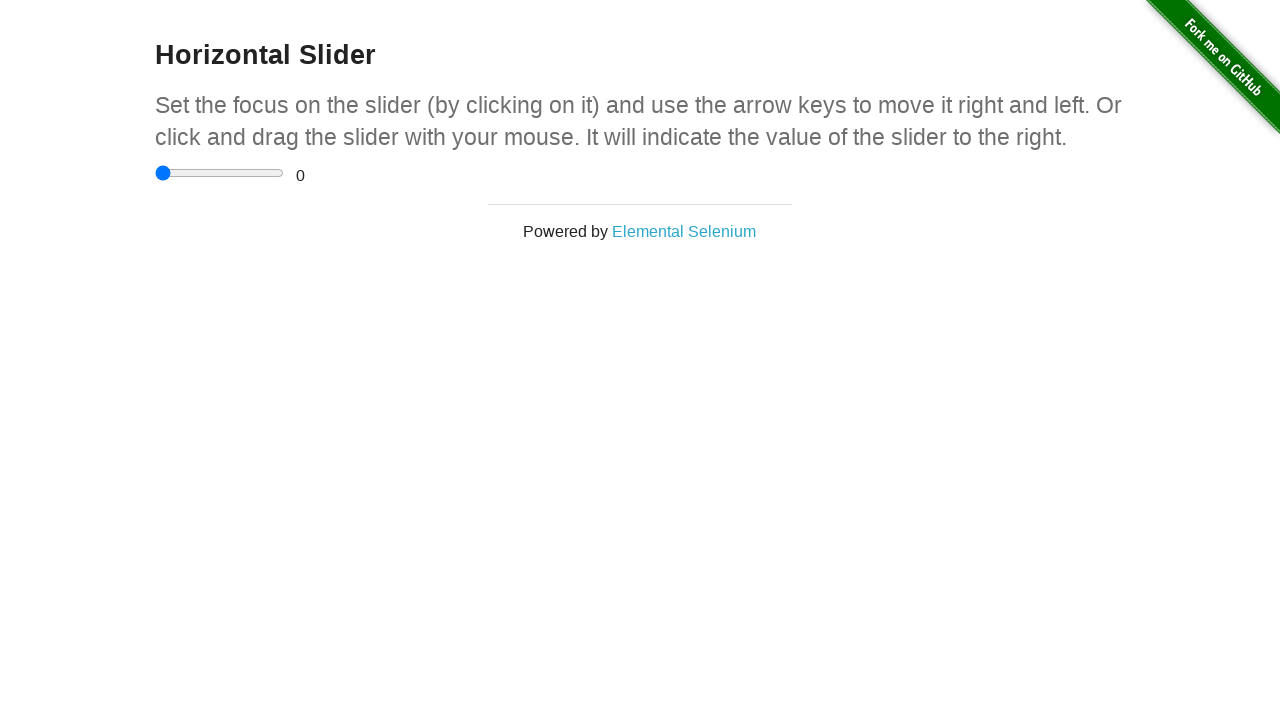

Located horizontal slider element
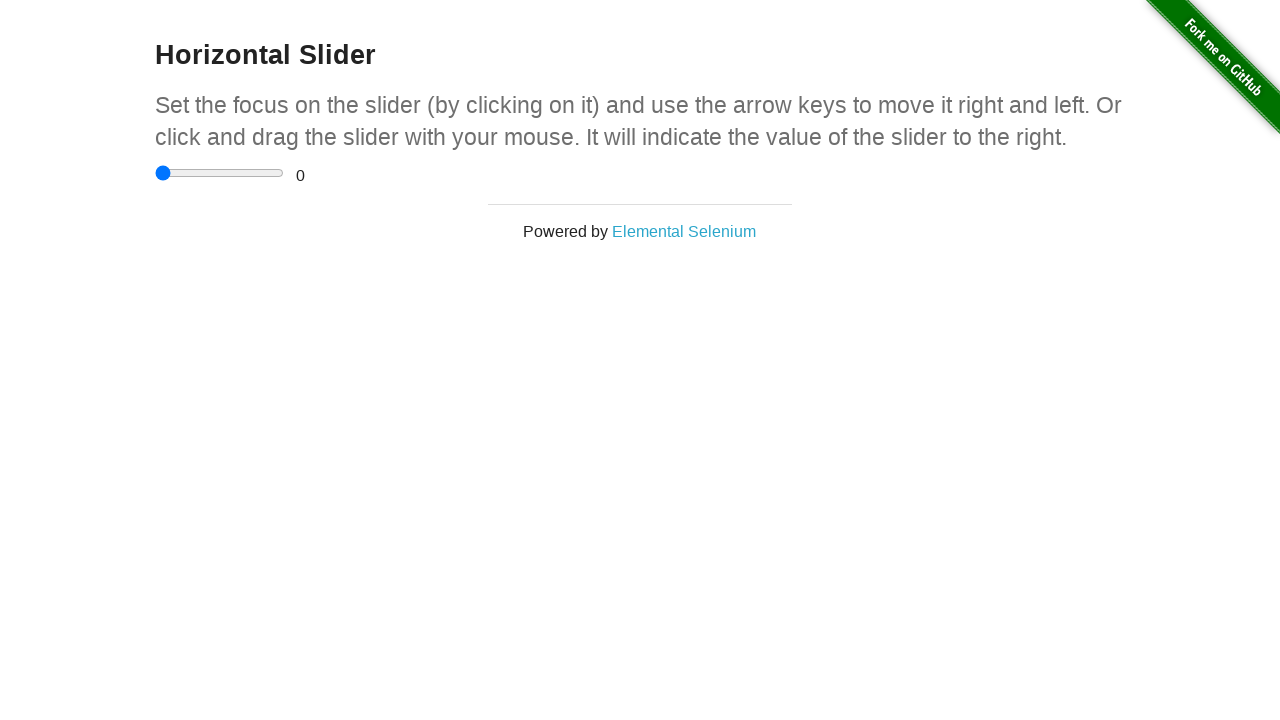

Located range value display element
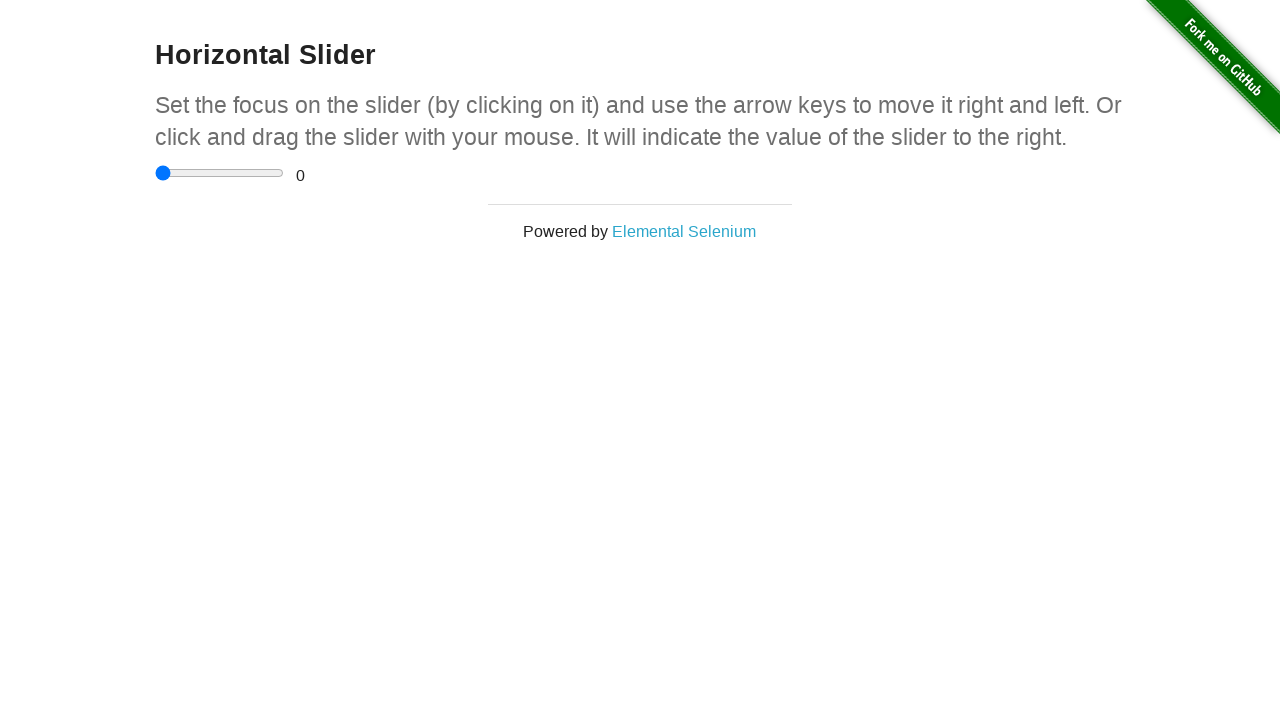

Retrieved slider bounding box for drag operations
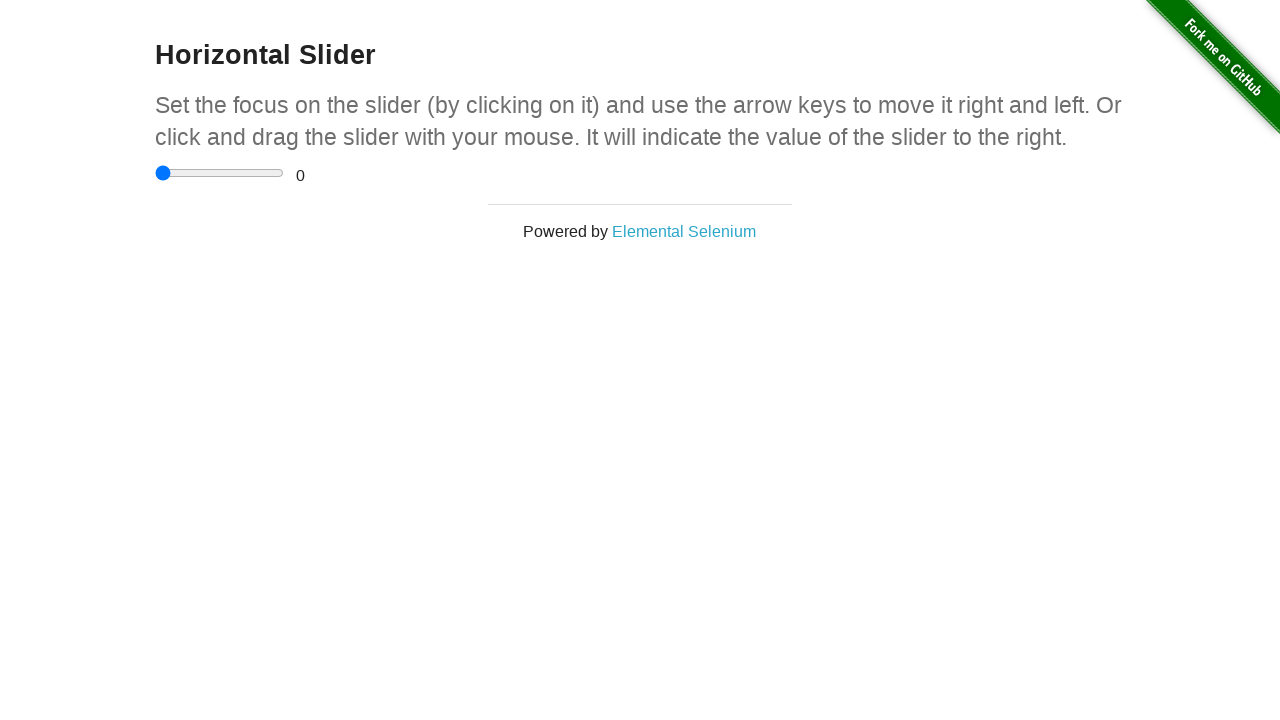

Moved mouse to slider center position at (220, 173)
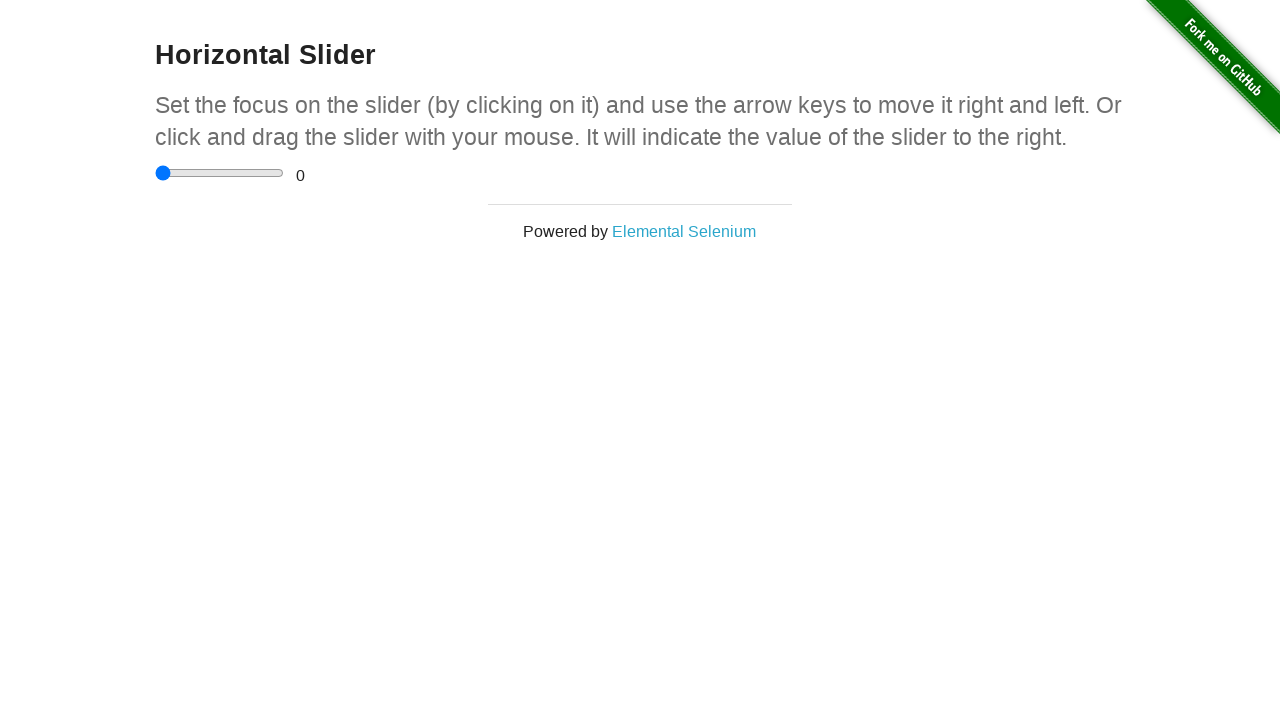

Pressed mouse button down on slider at (220, 173)
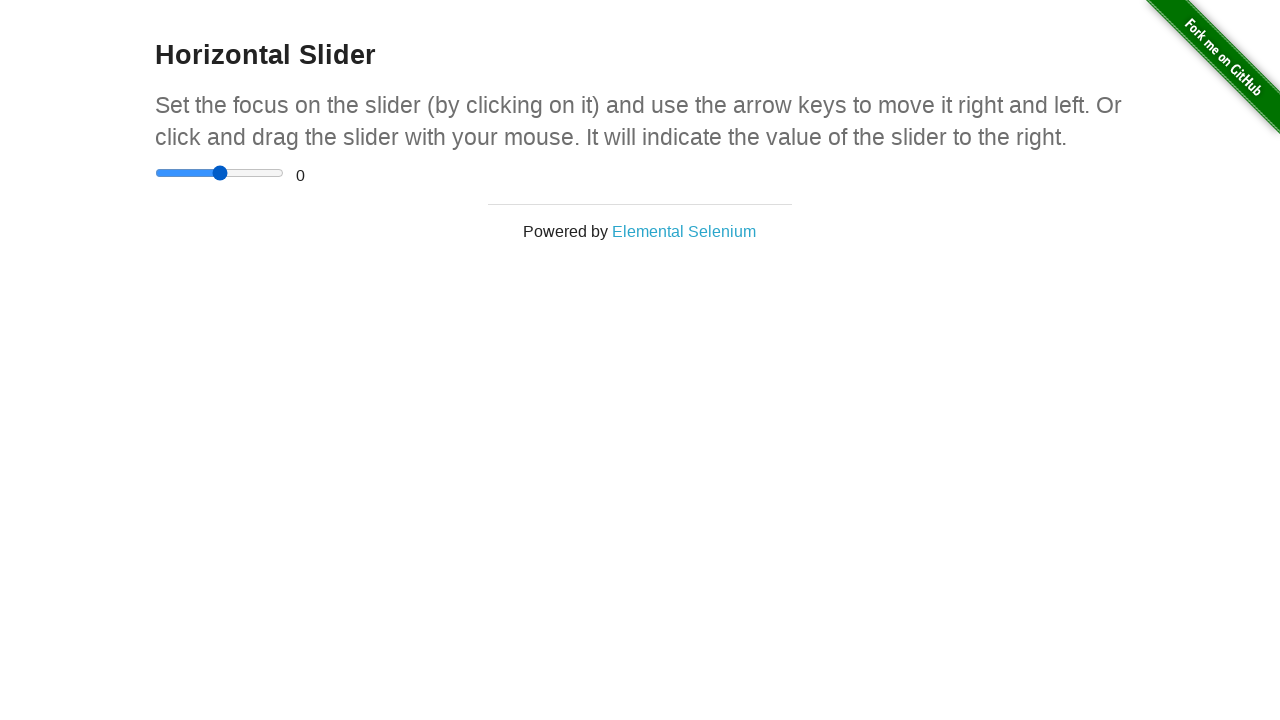

Dragged slider to the right with offset 10 at (230, 173)
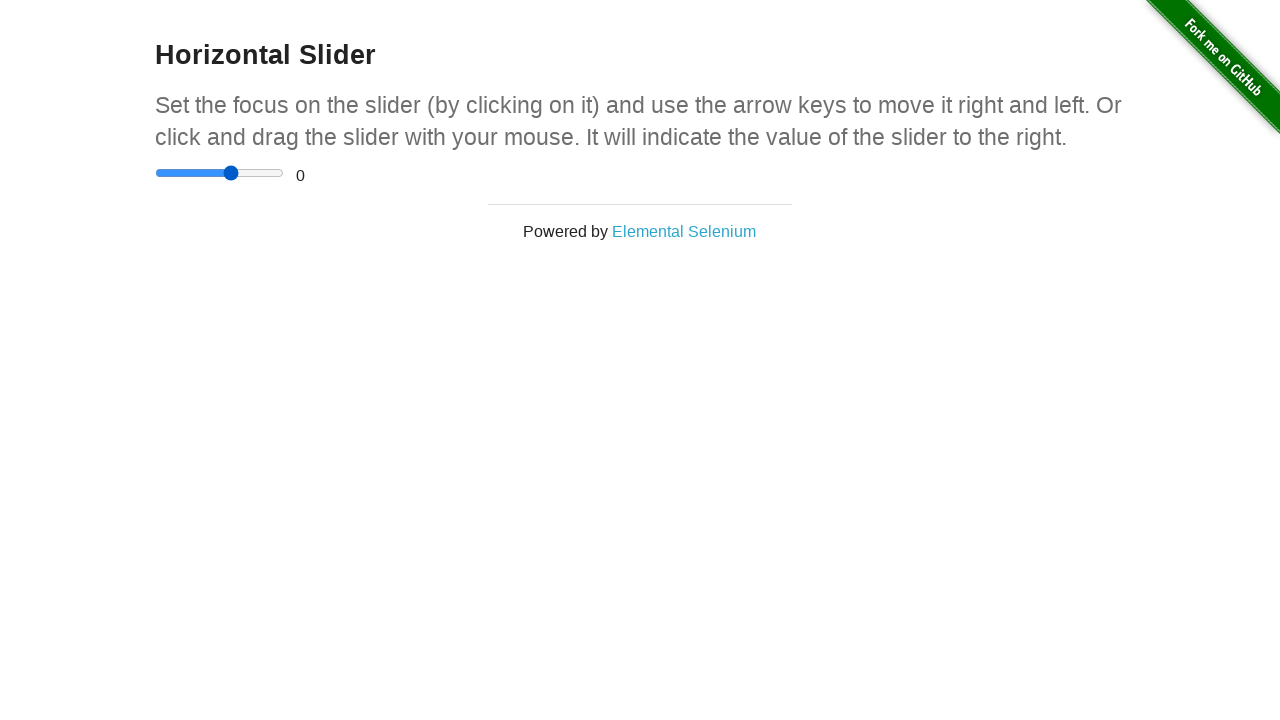

Released mouse button at (230, 173)
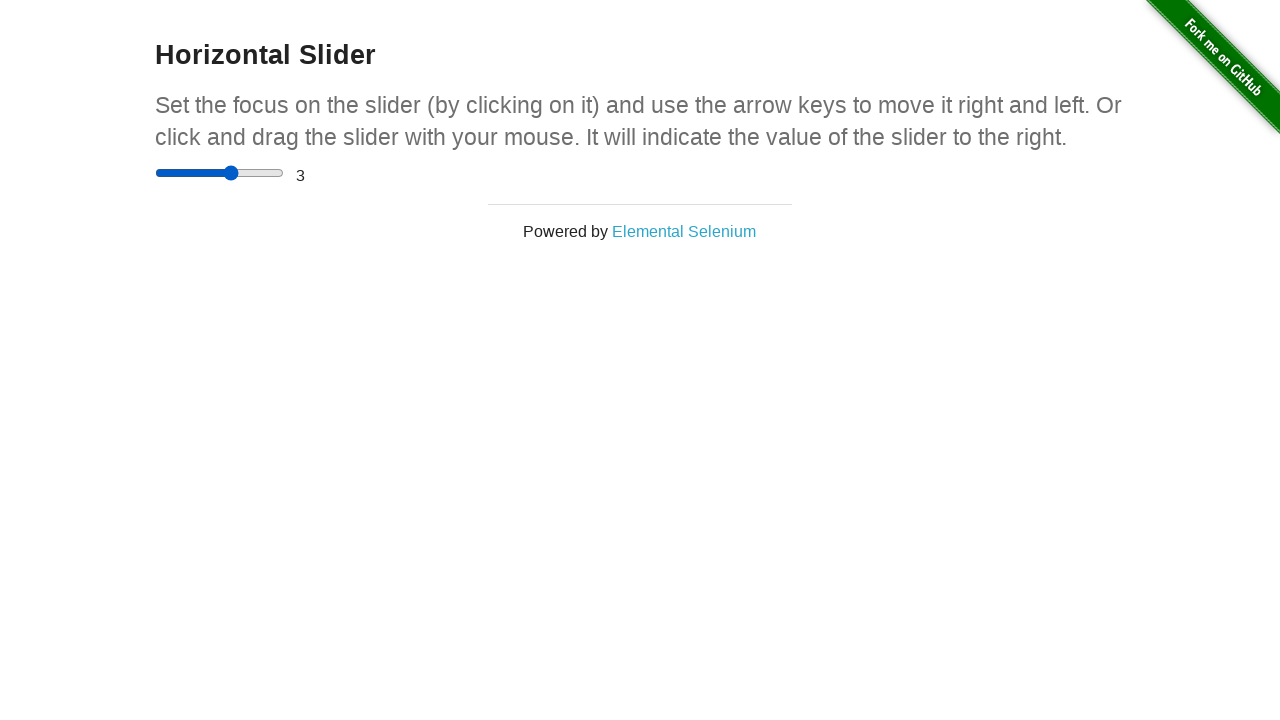

Moved mouse to slider center position at (220, 173)
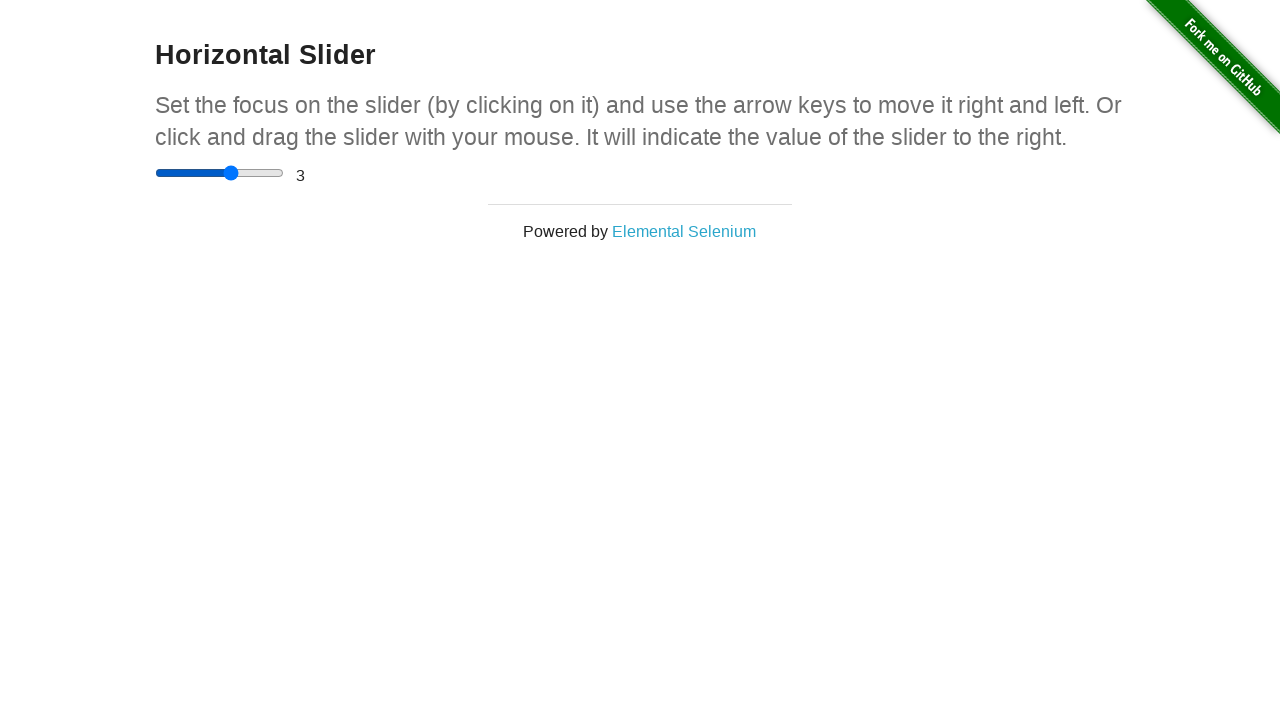

Pressed mouse button down on slider at (220, 173)
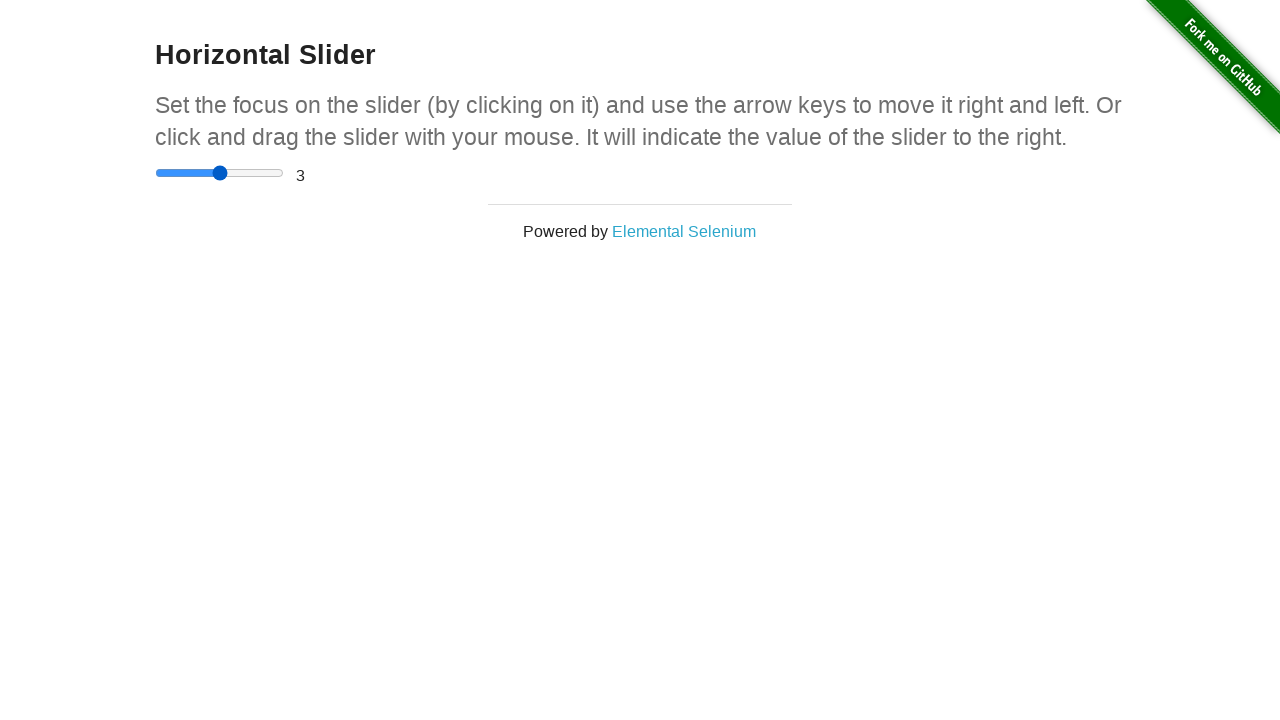

Dragged slider to the right with offset 15 at (234, 173)
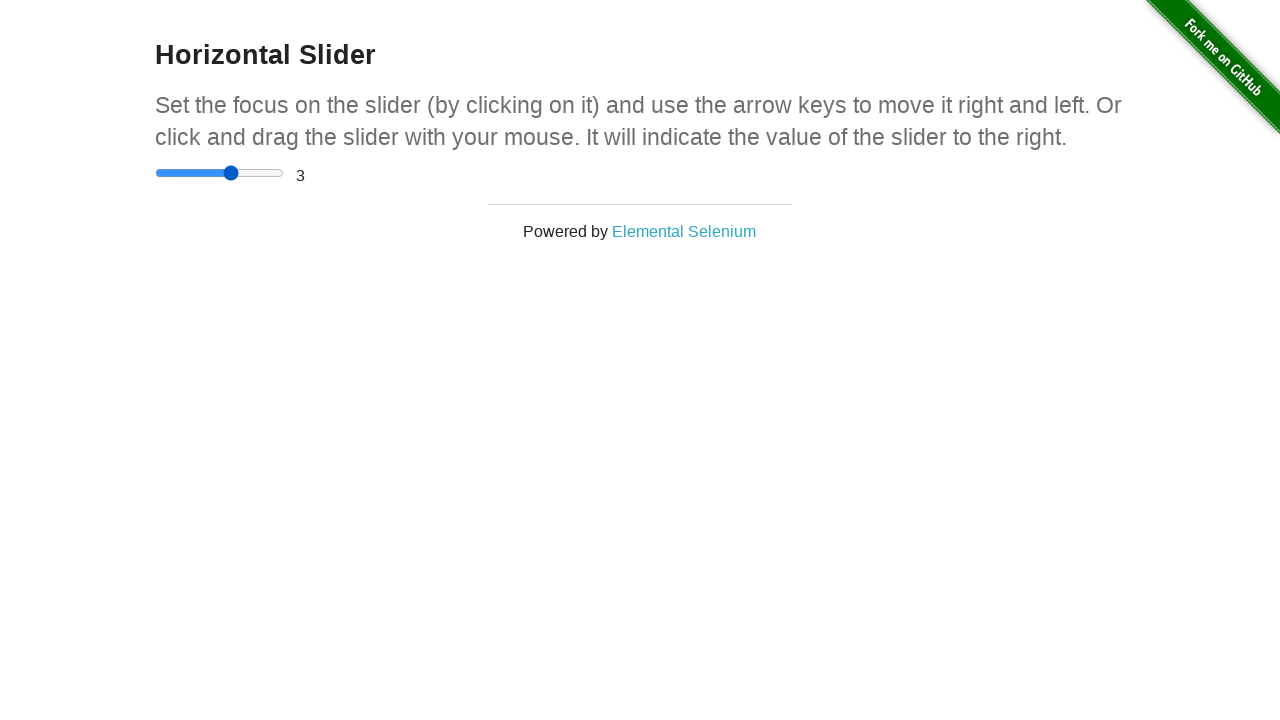

Released mouse button at (234, 173)
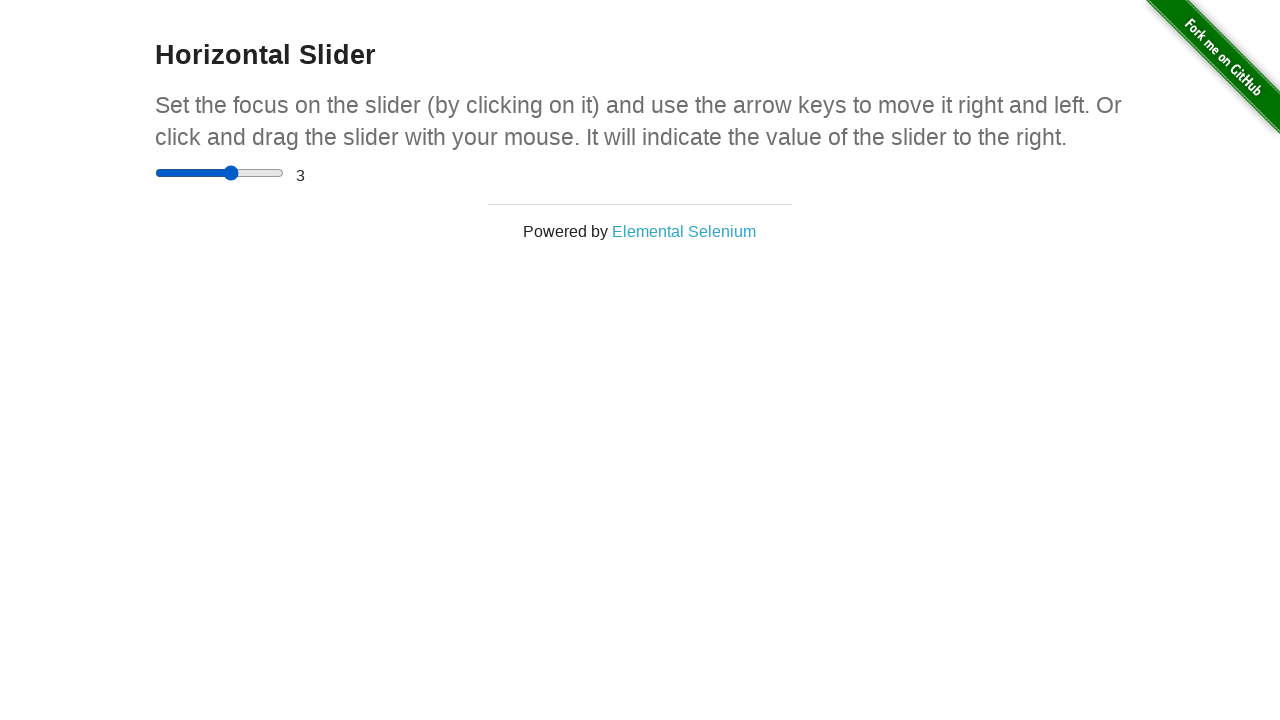

Moved mouse to slider center position at (220, 173)
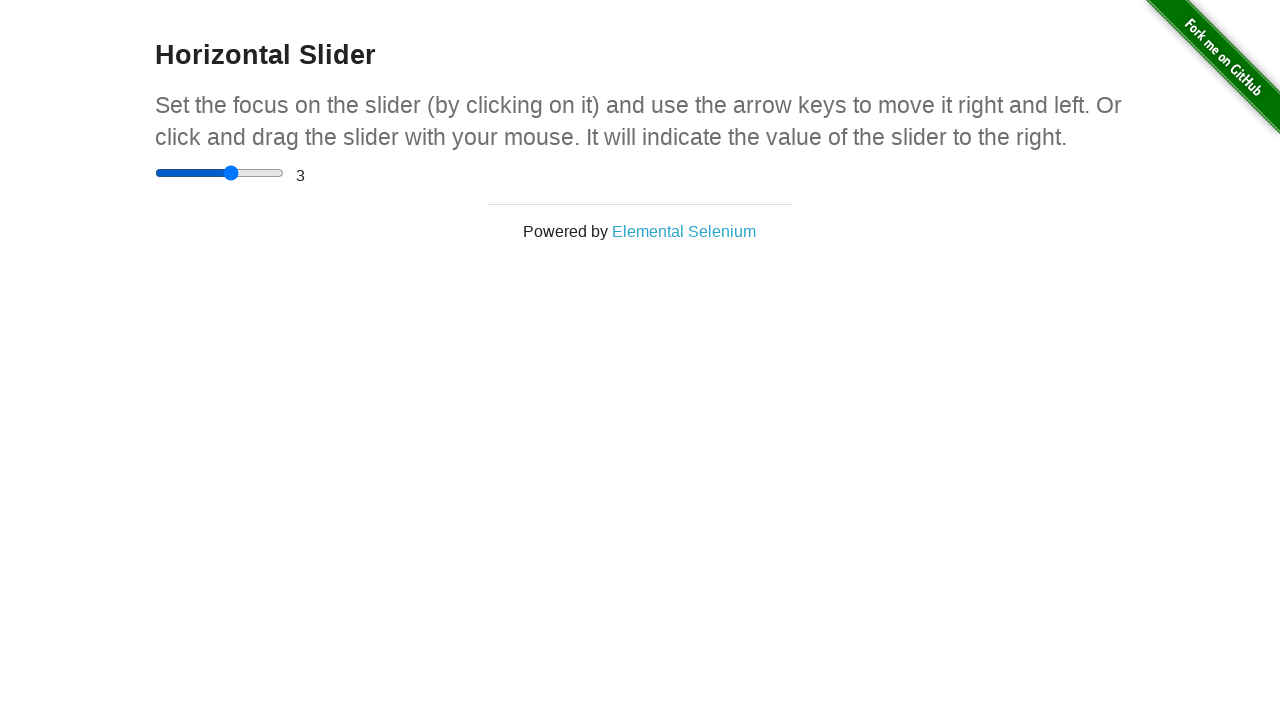

Pressed mouse button down on slider at (220, 173)
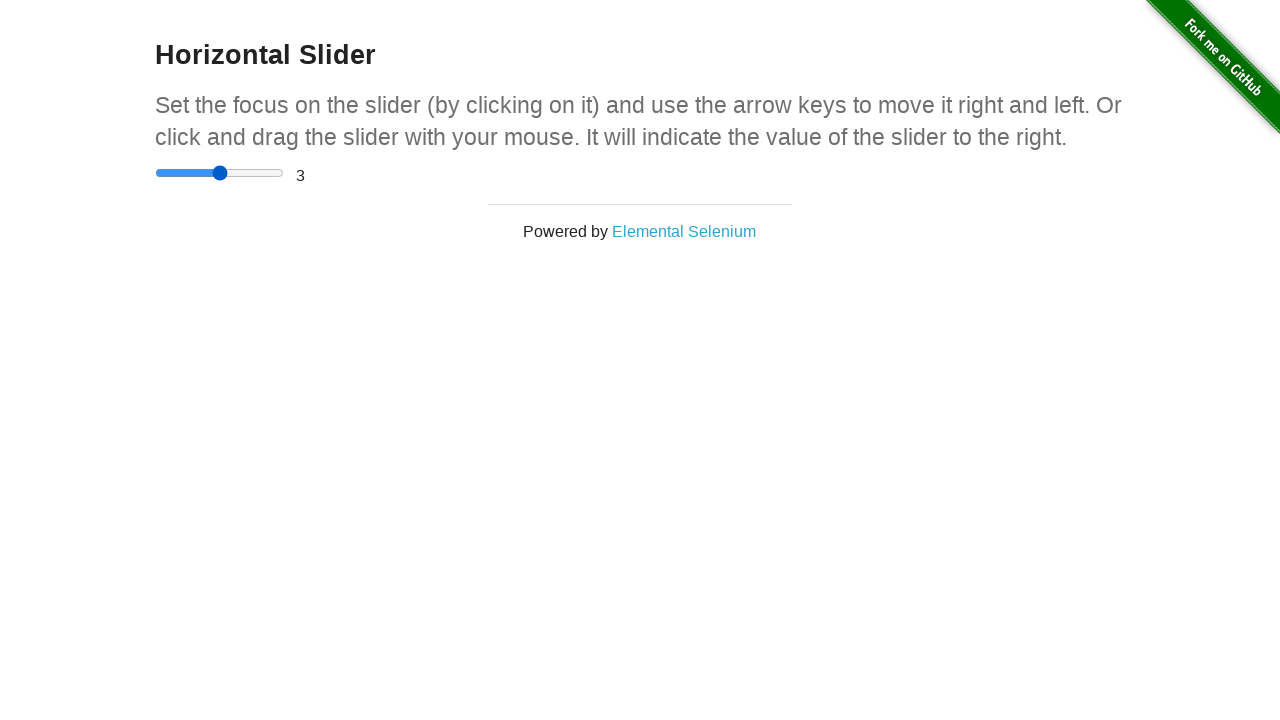

Dragged slider to the right with offset 20 at (240, 173)
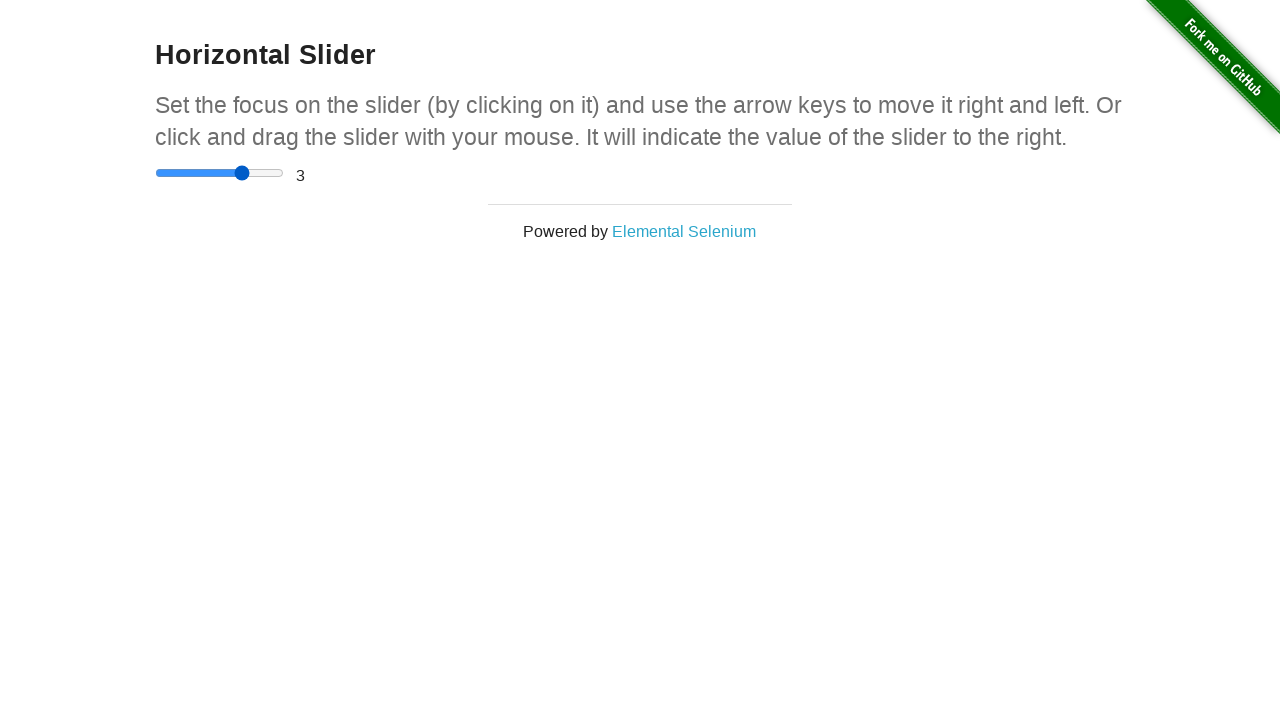

Released mouse button at (240, 173)
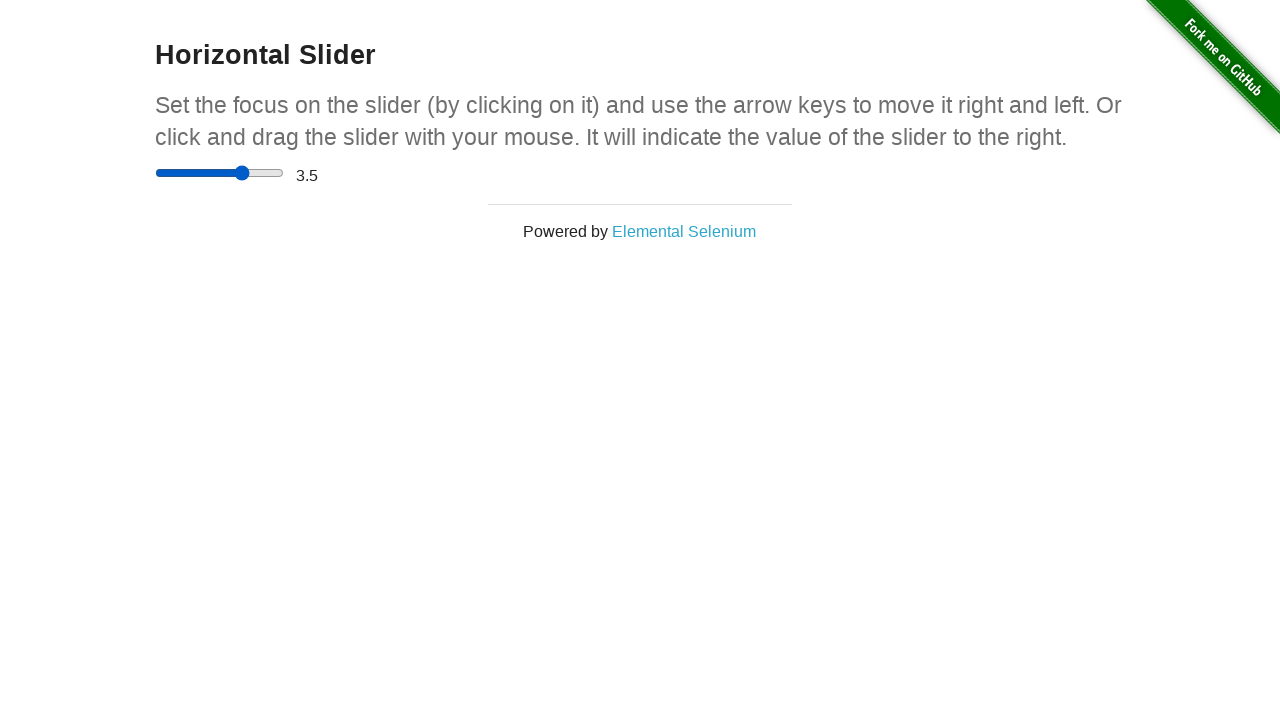

Completed slider movement to target value 3.5
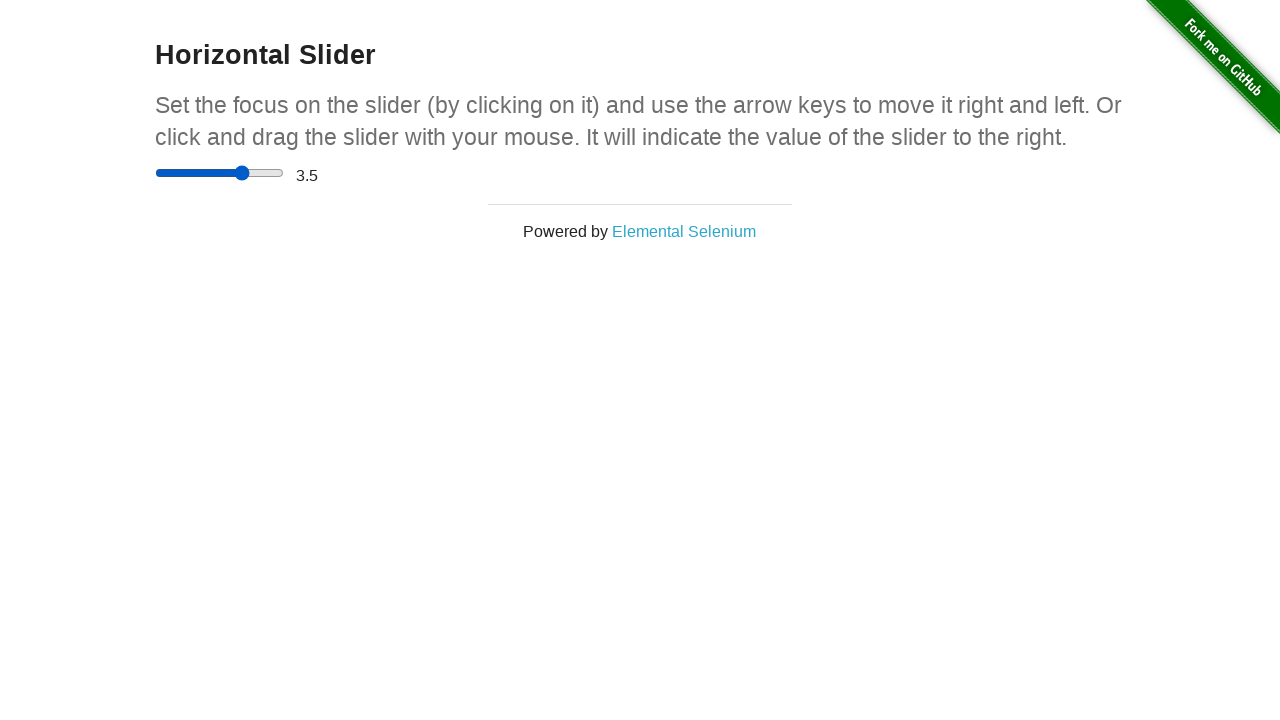

Retrieved final slider bounding box
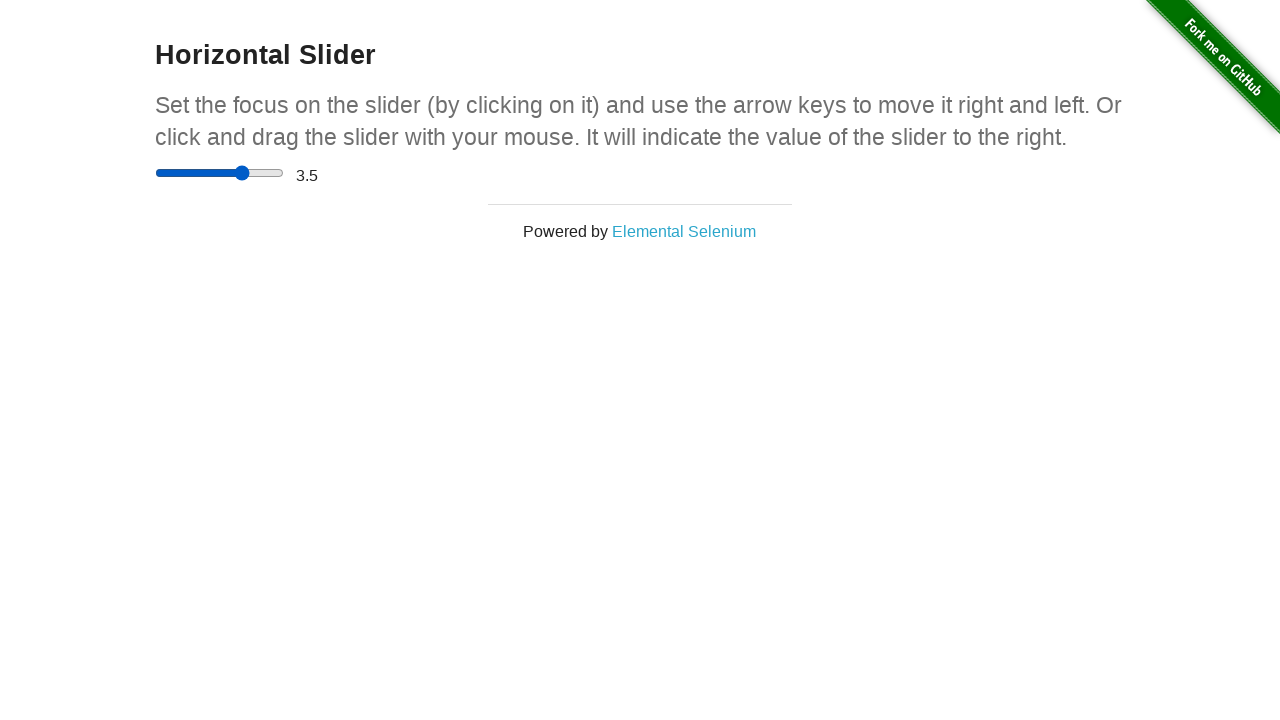

Printed slider X position: 155
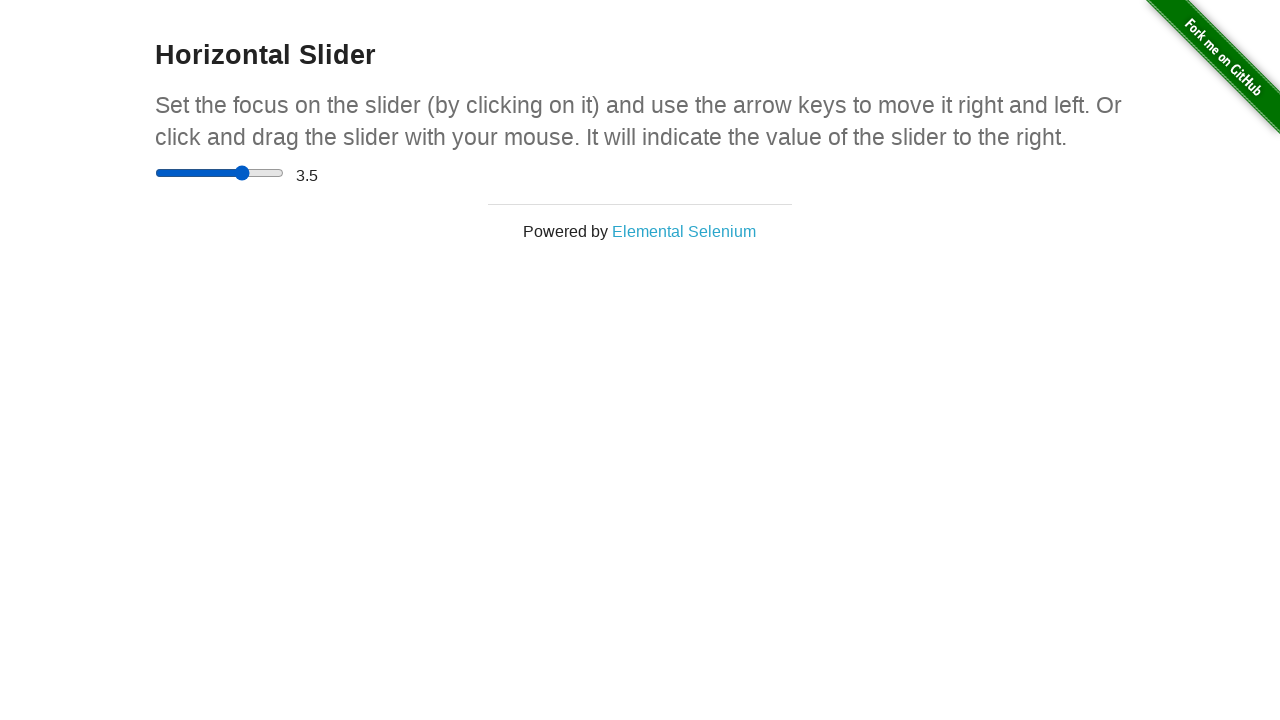

Printed slider Y position: 164.5625
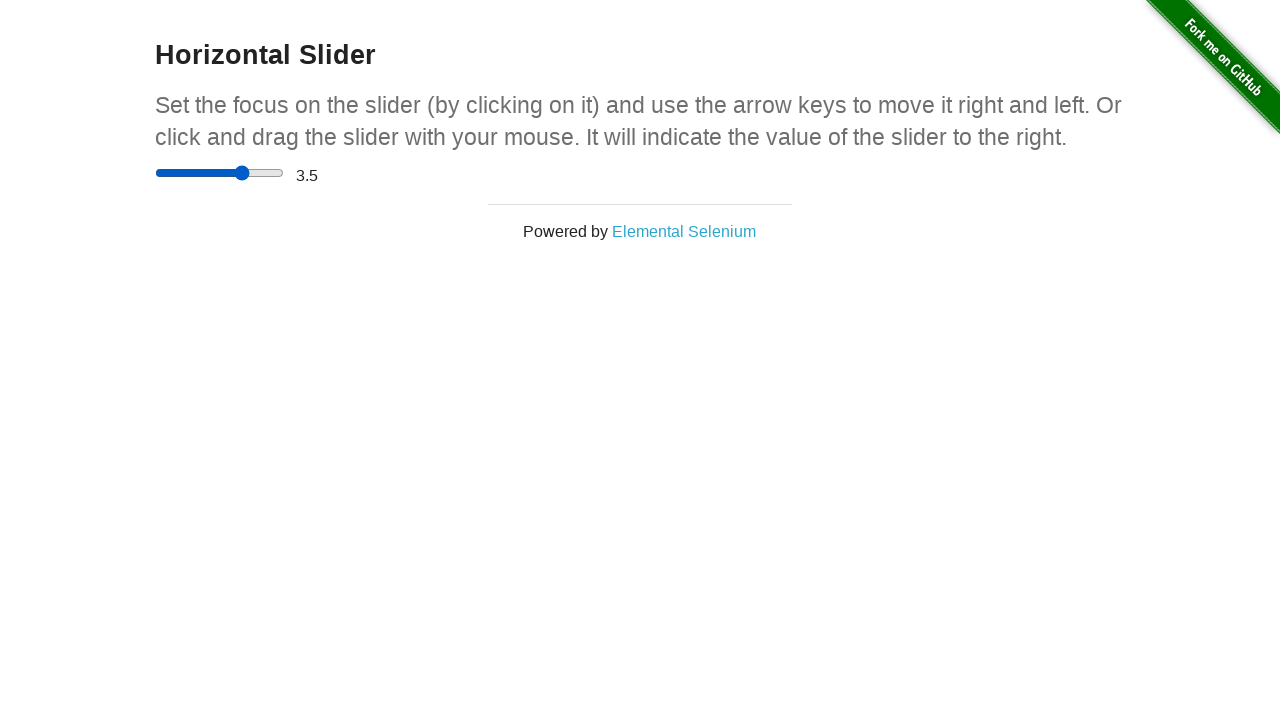

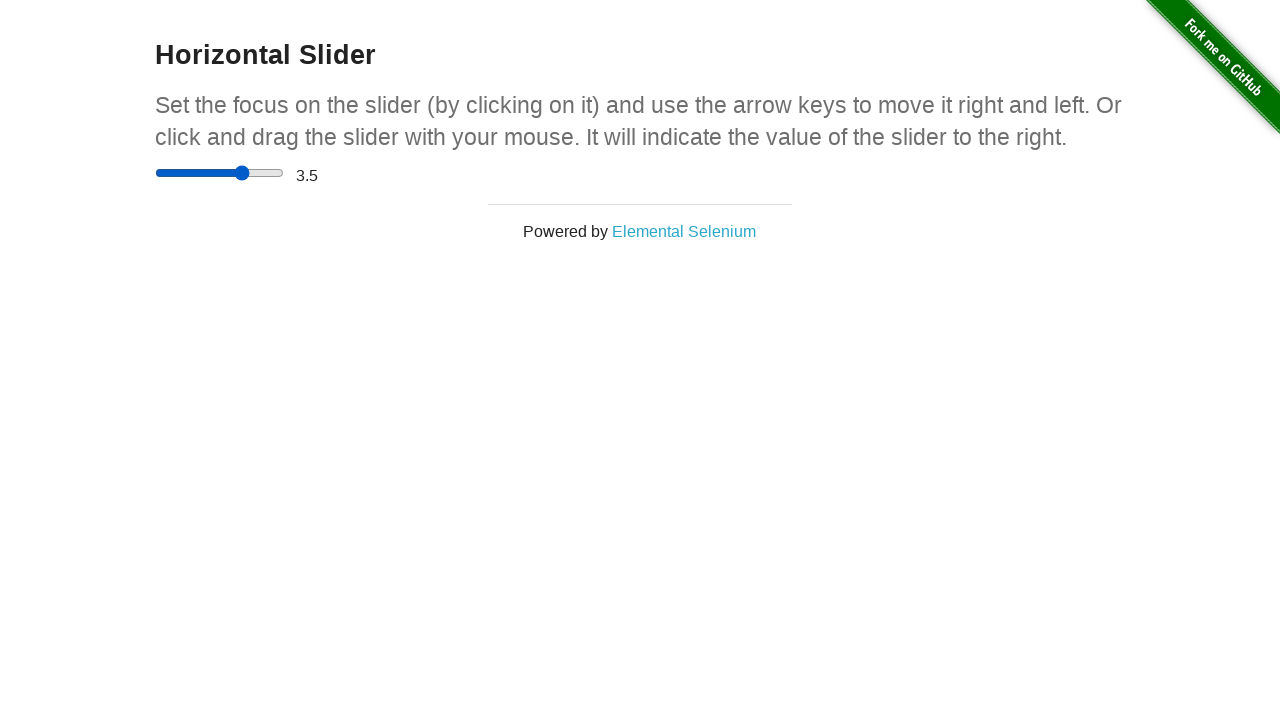